Tests form interaction on a practice website by filling username and password fields, then interacting with checkboxes - selecting, deselecting, and clicking all checkbox elements on the page.

Starting URL: https://rahulshettyacademy.com/locatorspractice/

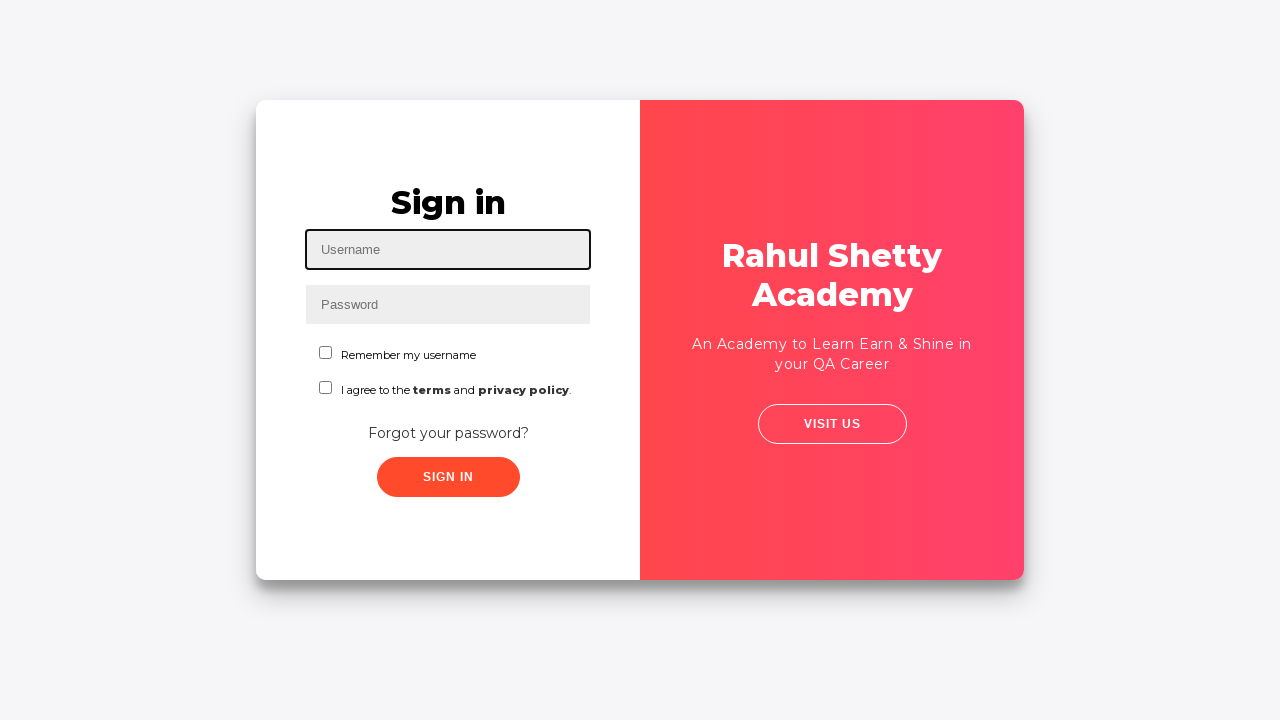

Filled username field with 'ABC' on #inputUsername
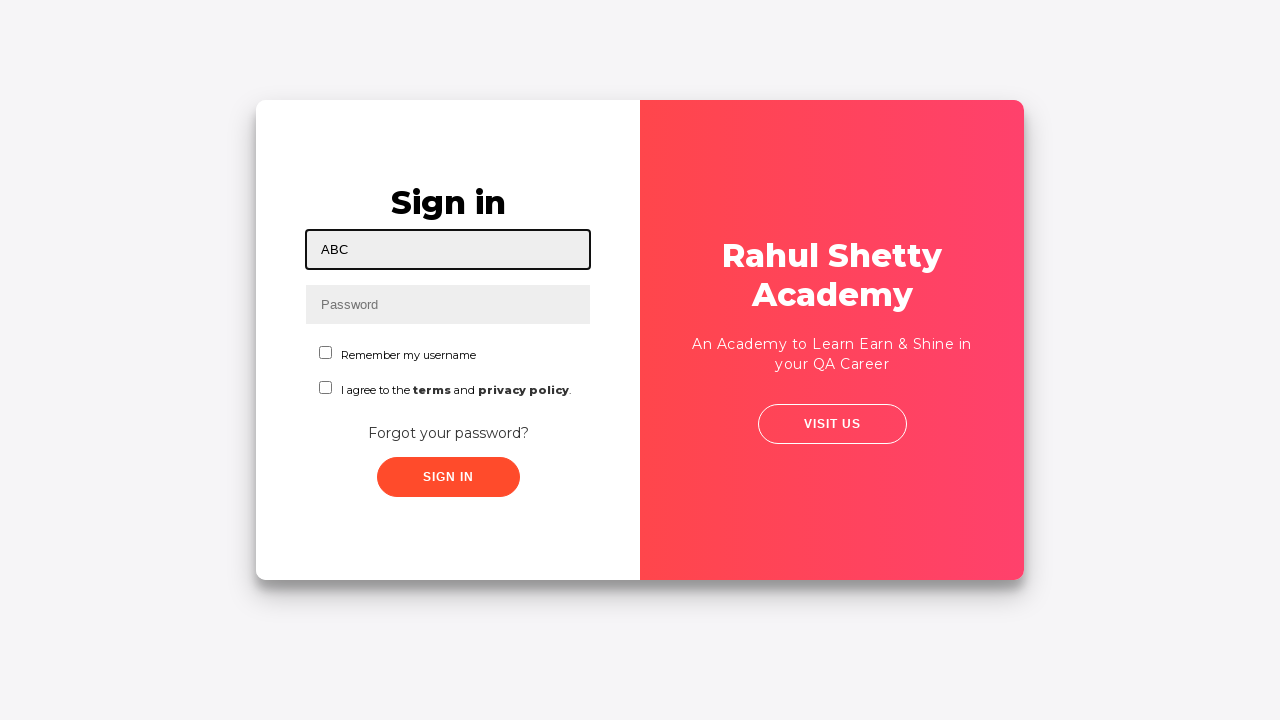

Filled password field with '1234' on input[name='inputPassword']
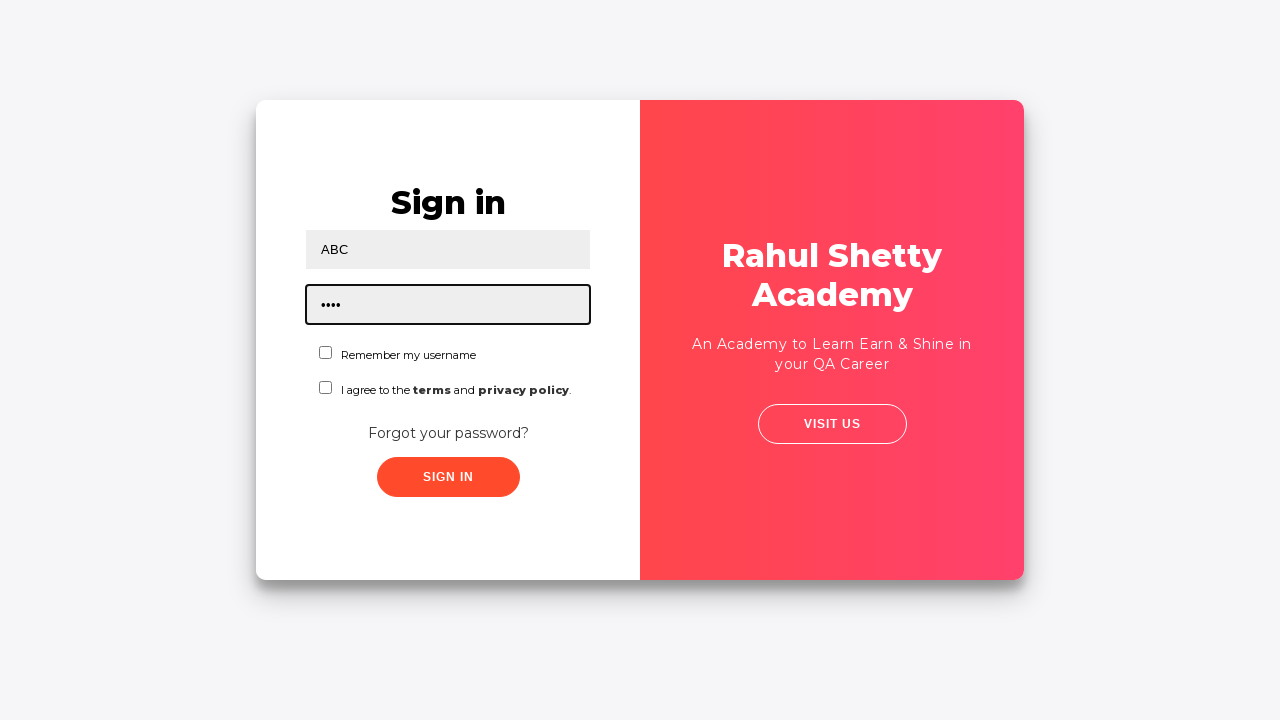

Located the first checkbox element
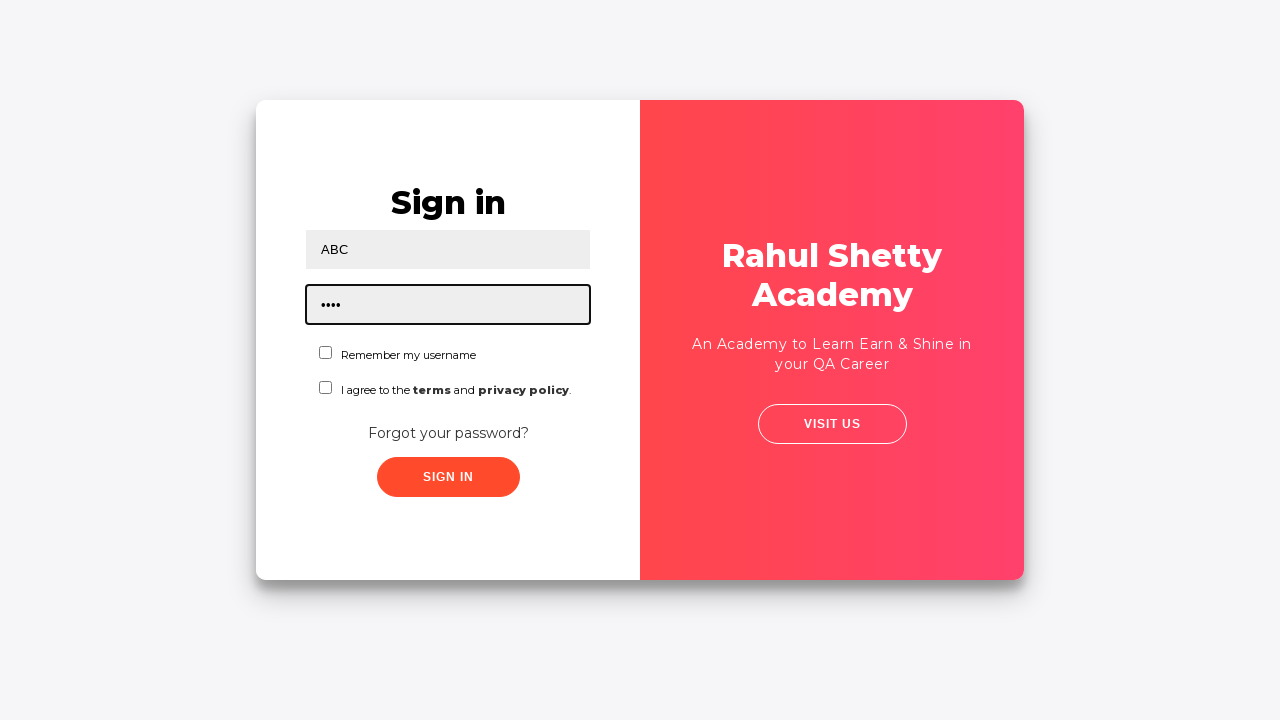

Clicked first checkbox to select it at (326, 352) on #chkboxOne
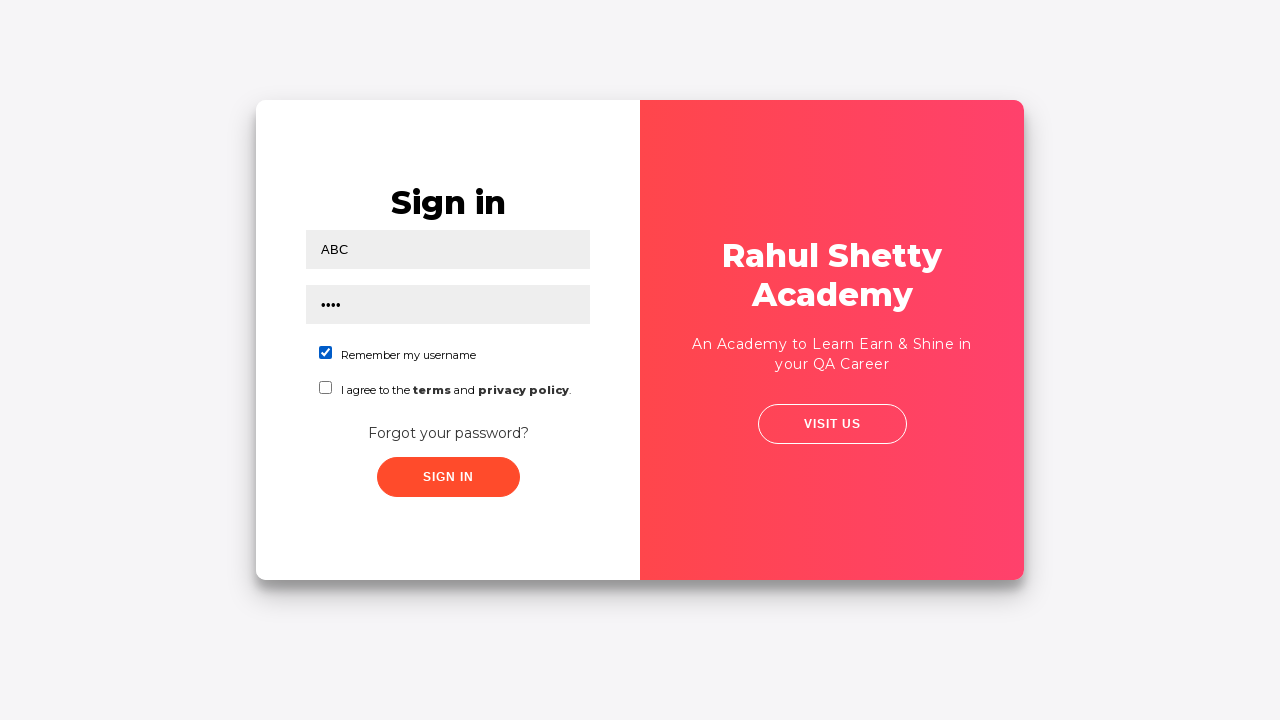

Waited 2000ms
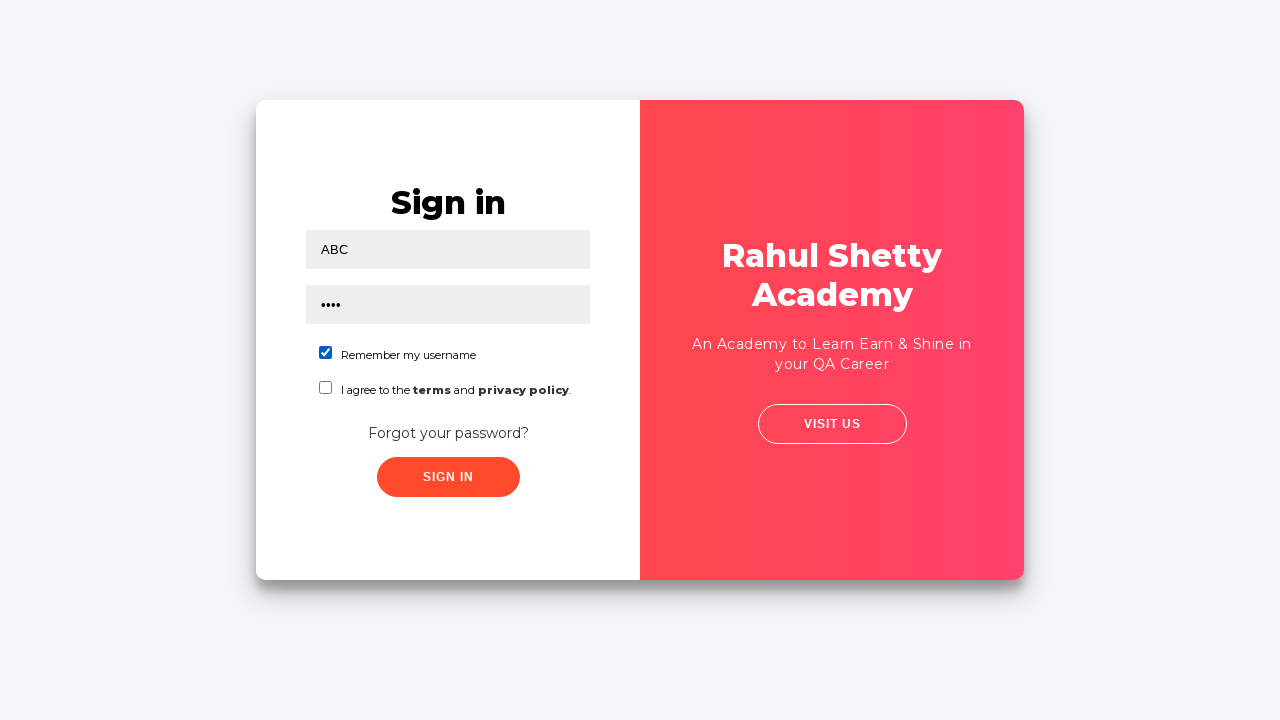

Clicked first checkbox to deselect it at (326, 352) on #chkboxOne
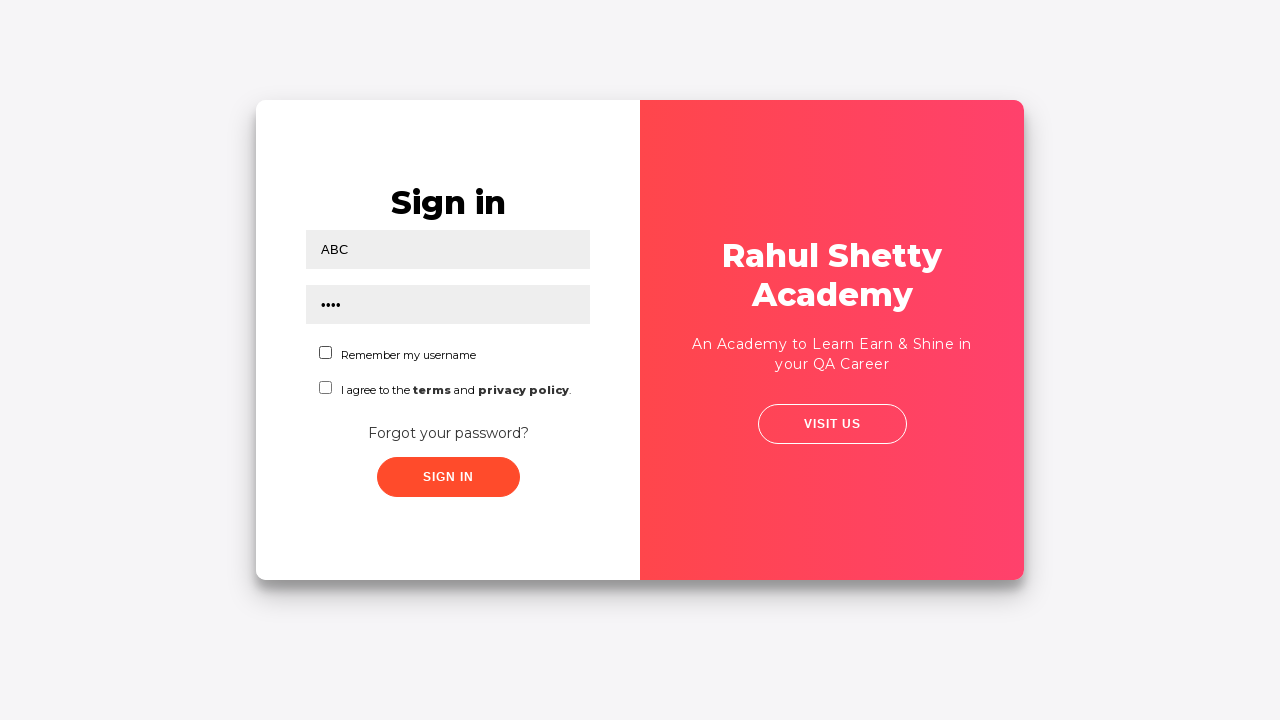

Located all checkbox elements on the page
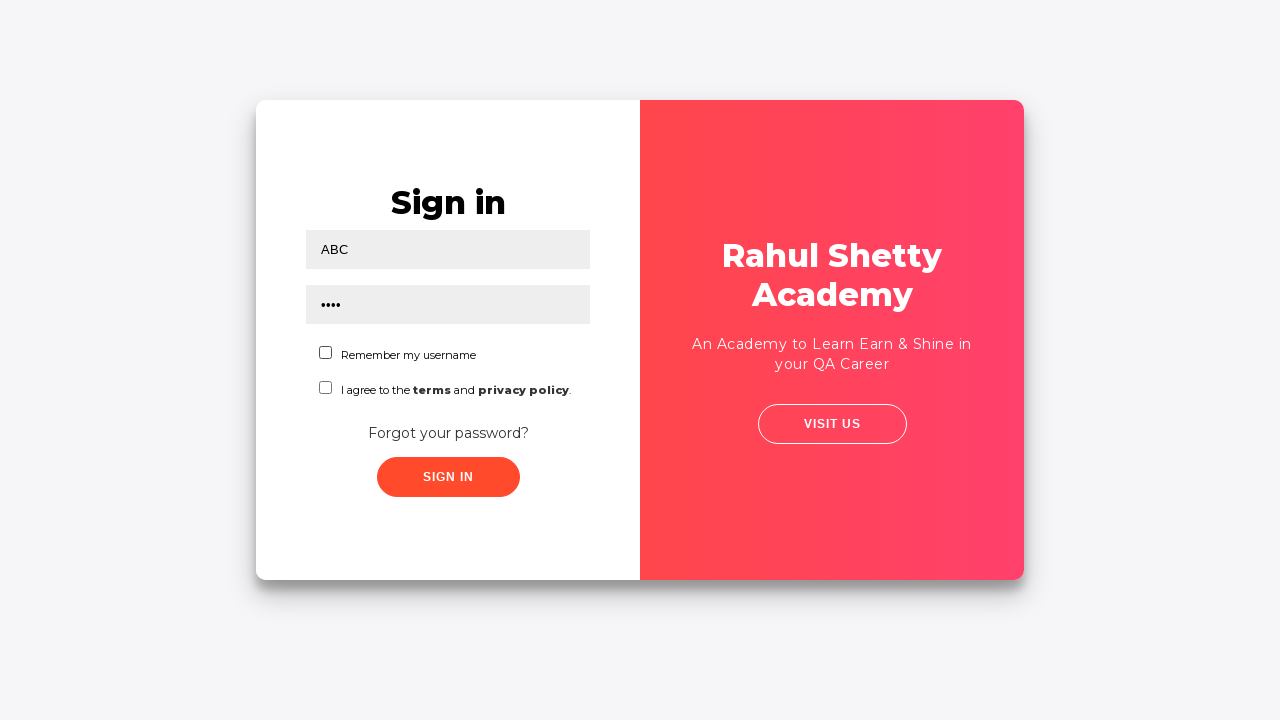

Found 2 checkbox elements
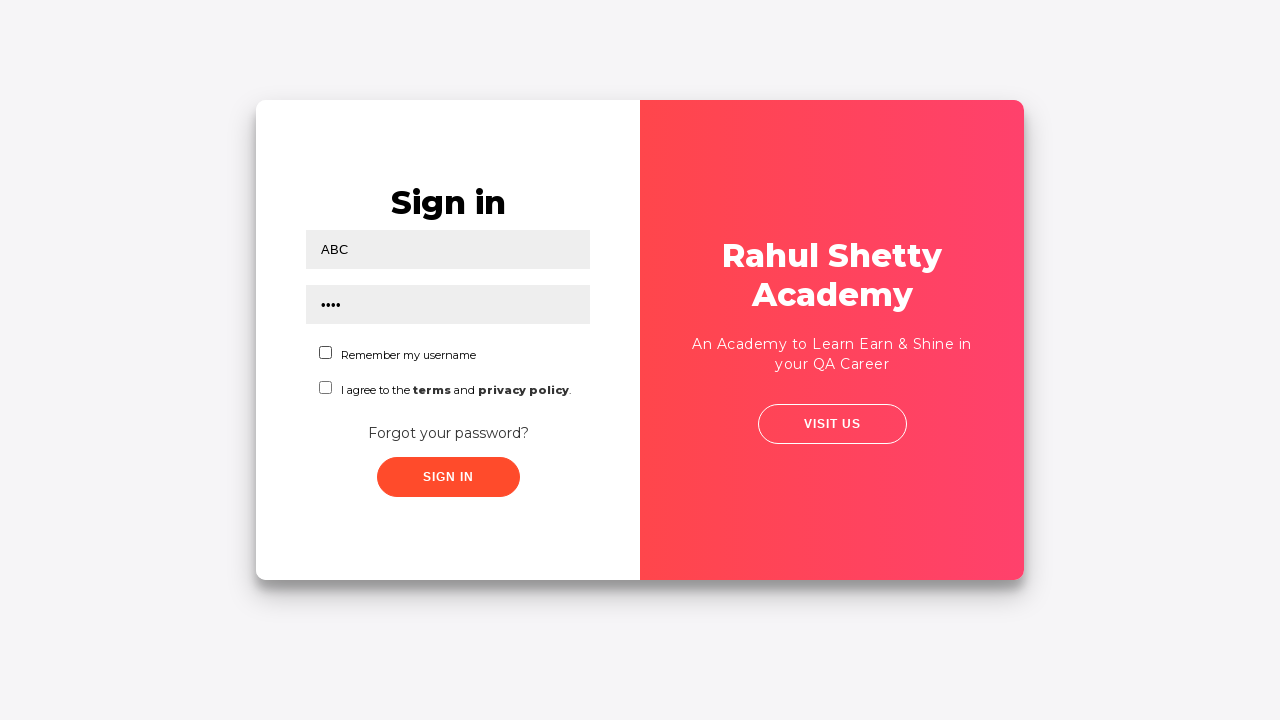

Pressed Space on checkbox 1 of 2 on input[type='checkbox'] >> nth=0
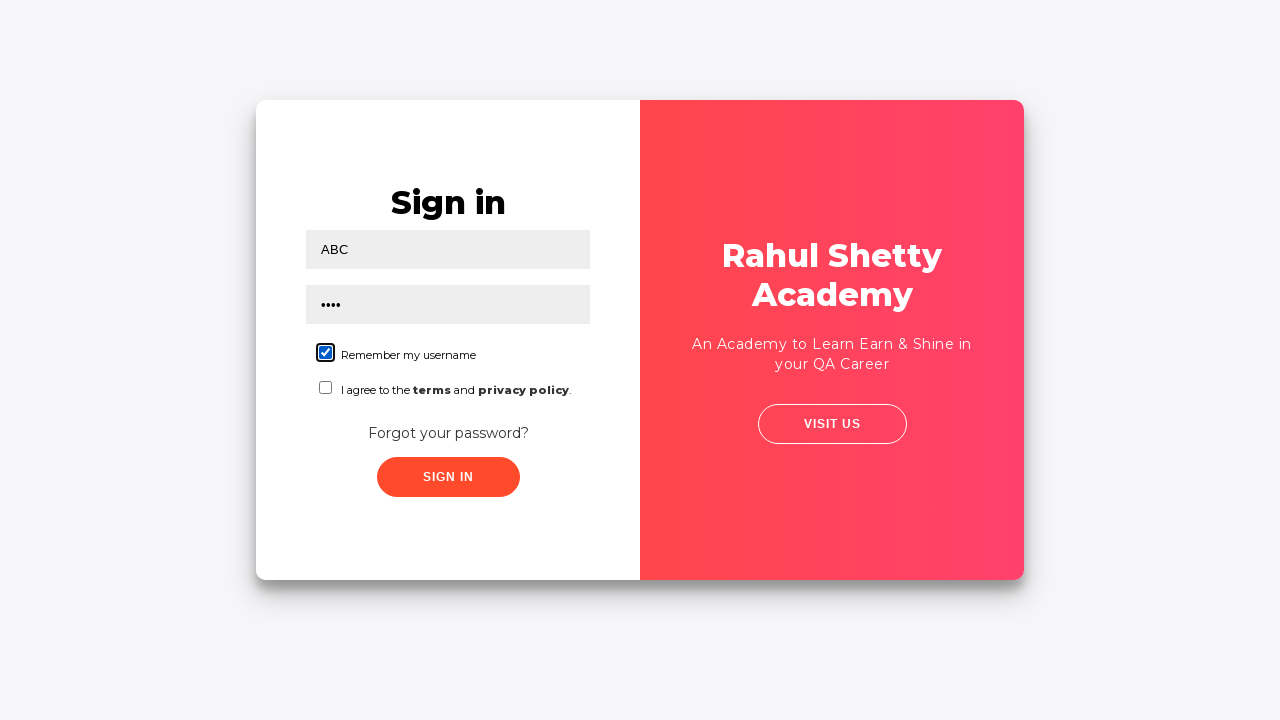

Pressed Space on checkbox 2 of 2 on input[type='checkbox'] >> nth=1
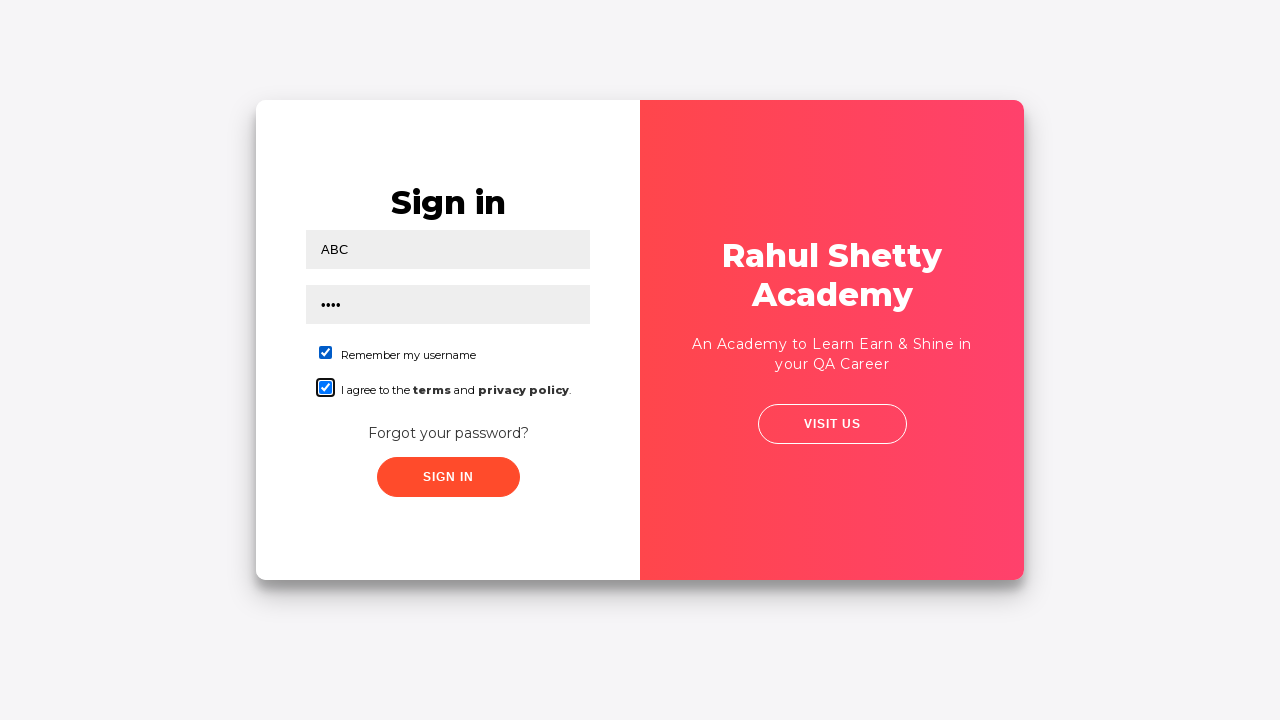

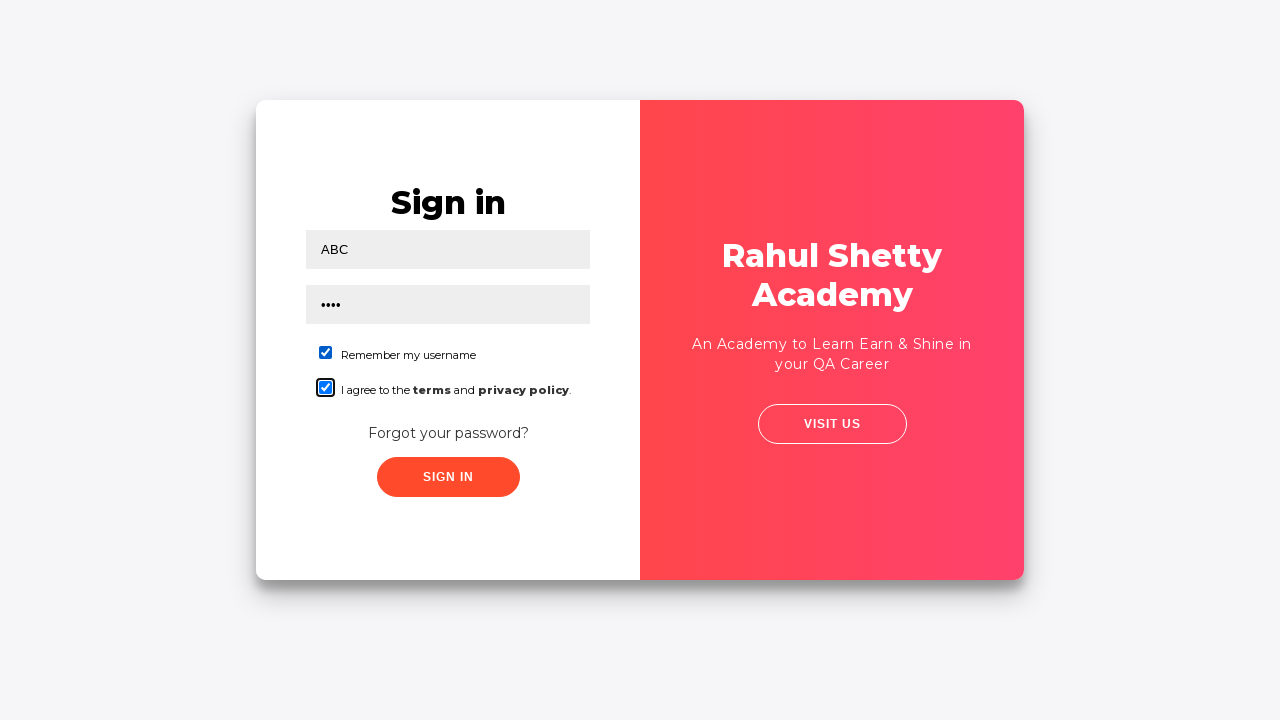